Tests selecting an option from a dropdown using Playwright's built-in select_option method to choose "Option 1" by its visible text, then verifies the selection.

Starting URL: https://the-internet.herokuapp.com/dropdown

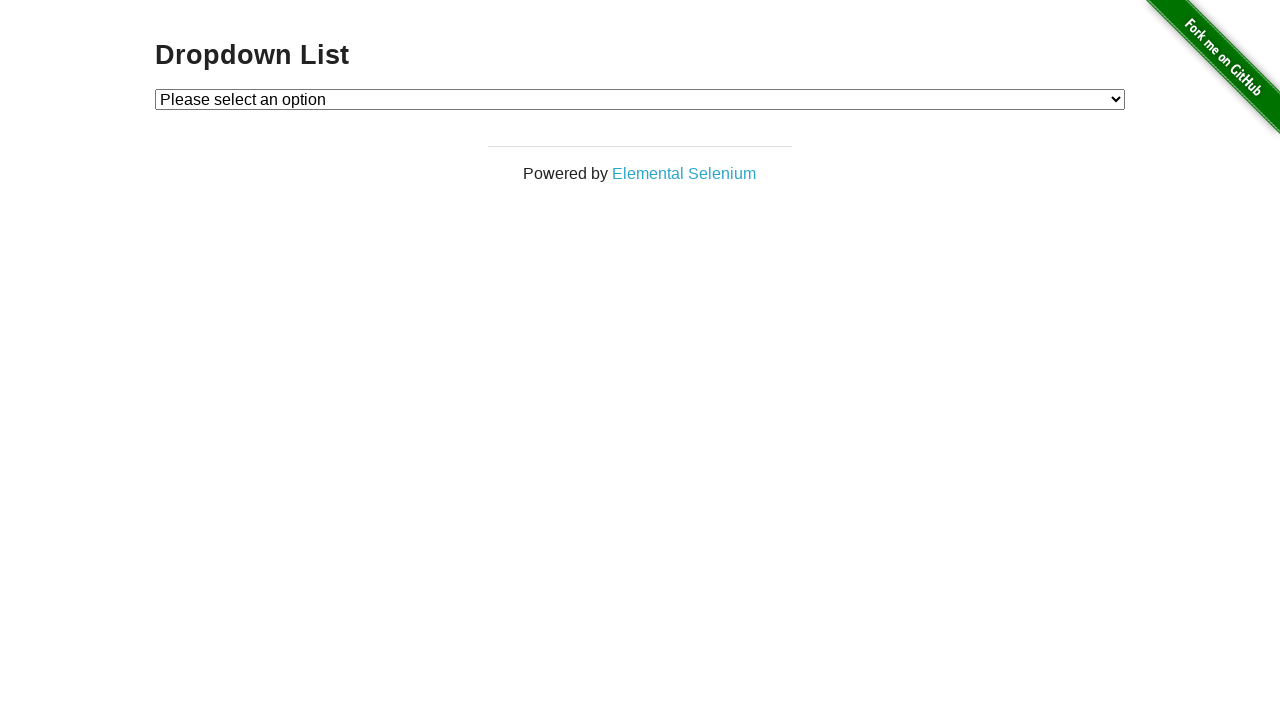

Selected 'Option 1' from dropdown using visible text on #dropdown
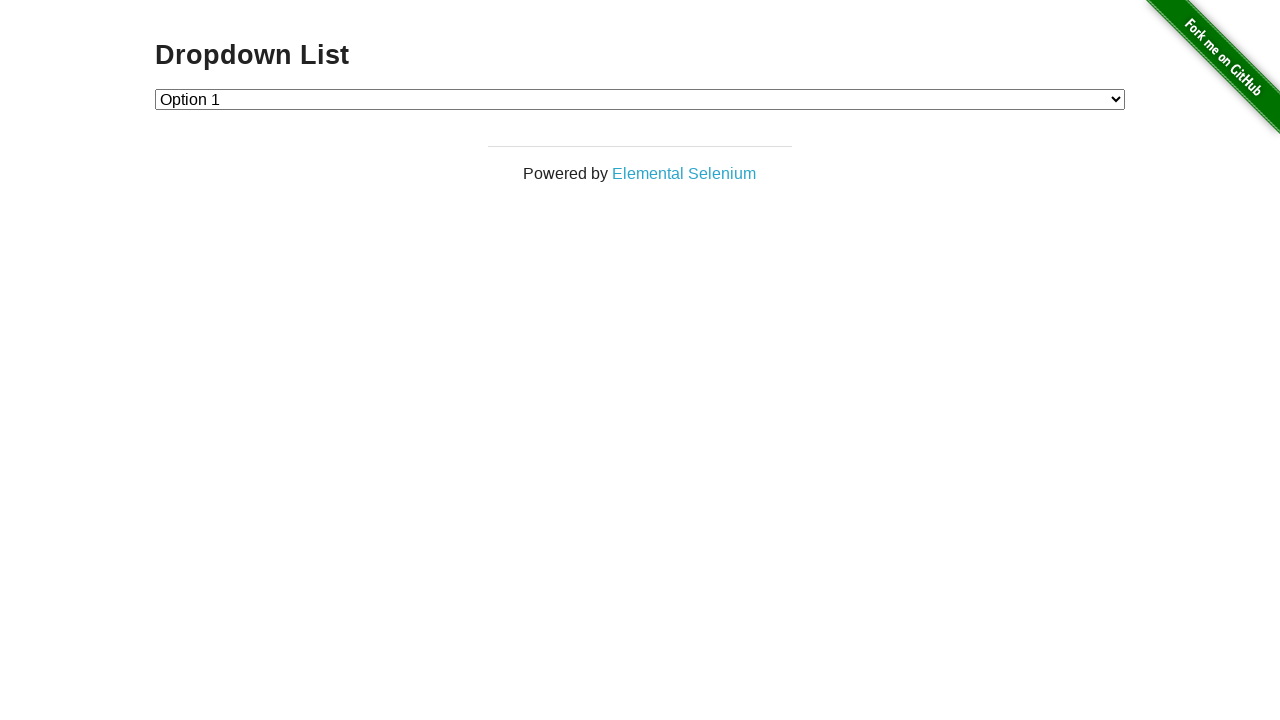

Retrieved text content of selected dropdown option
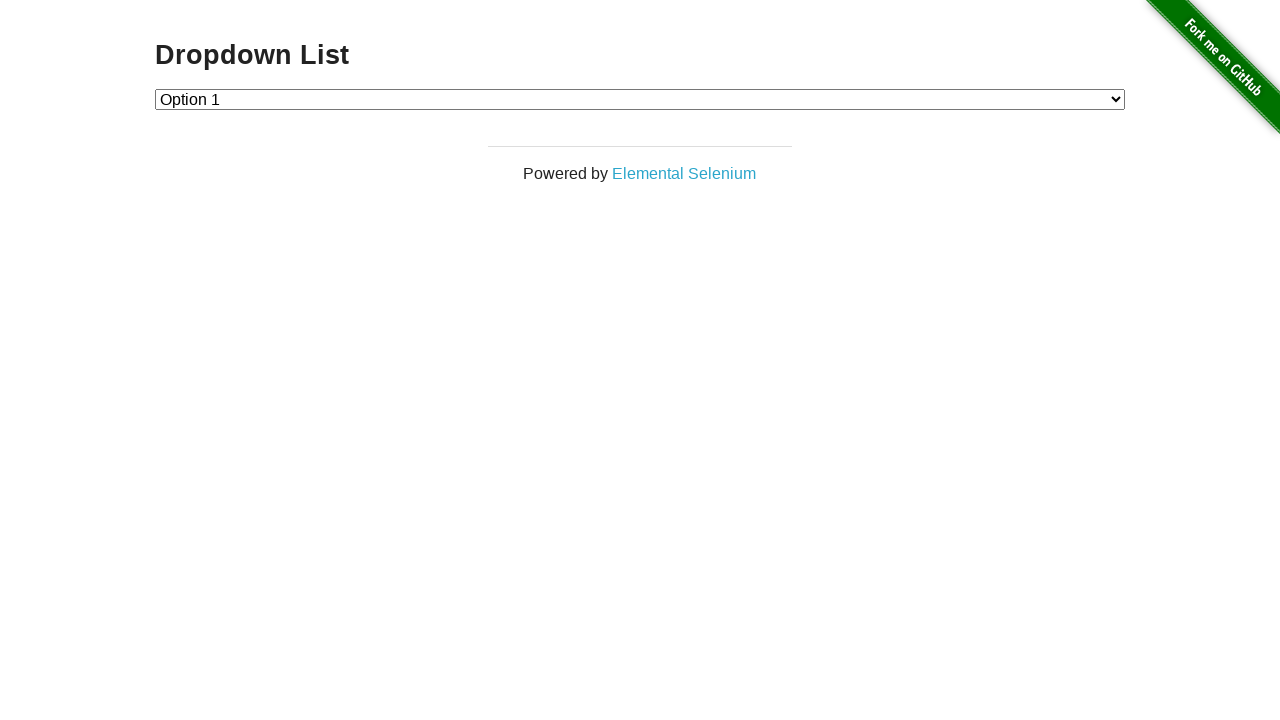

Verified that 'Option 1' is correctly selected in dropdown
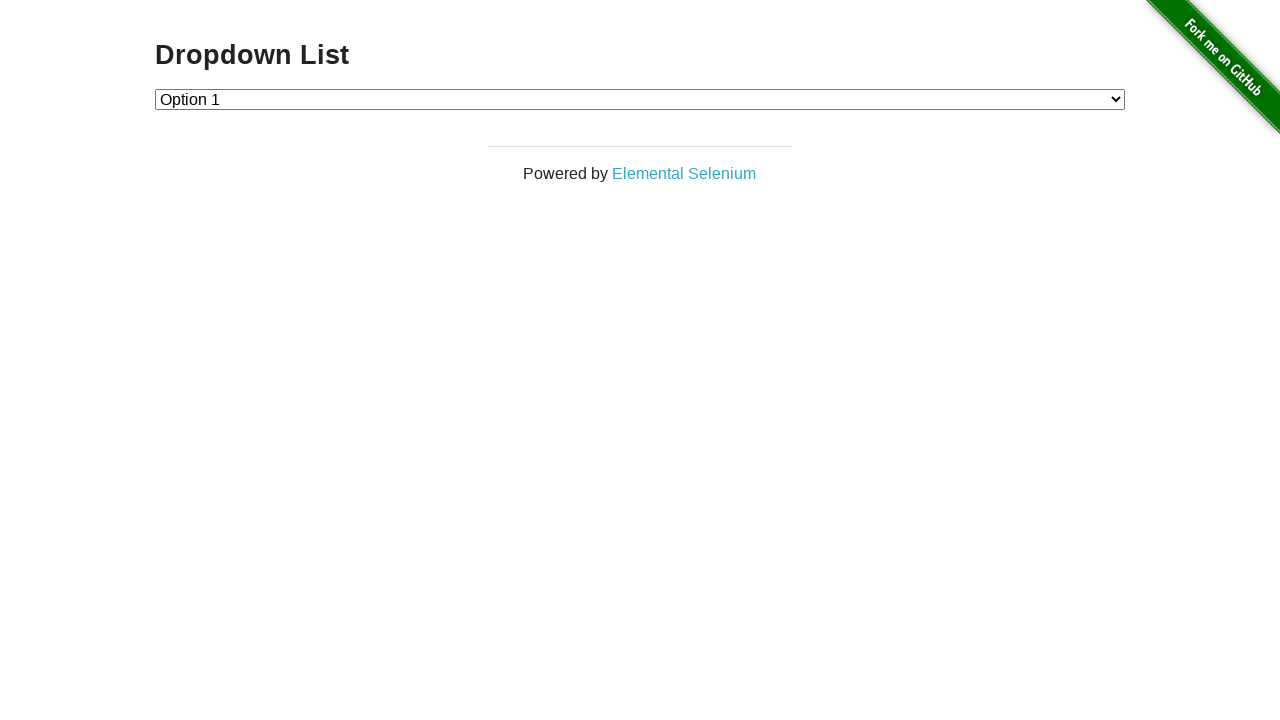

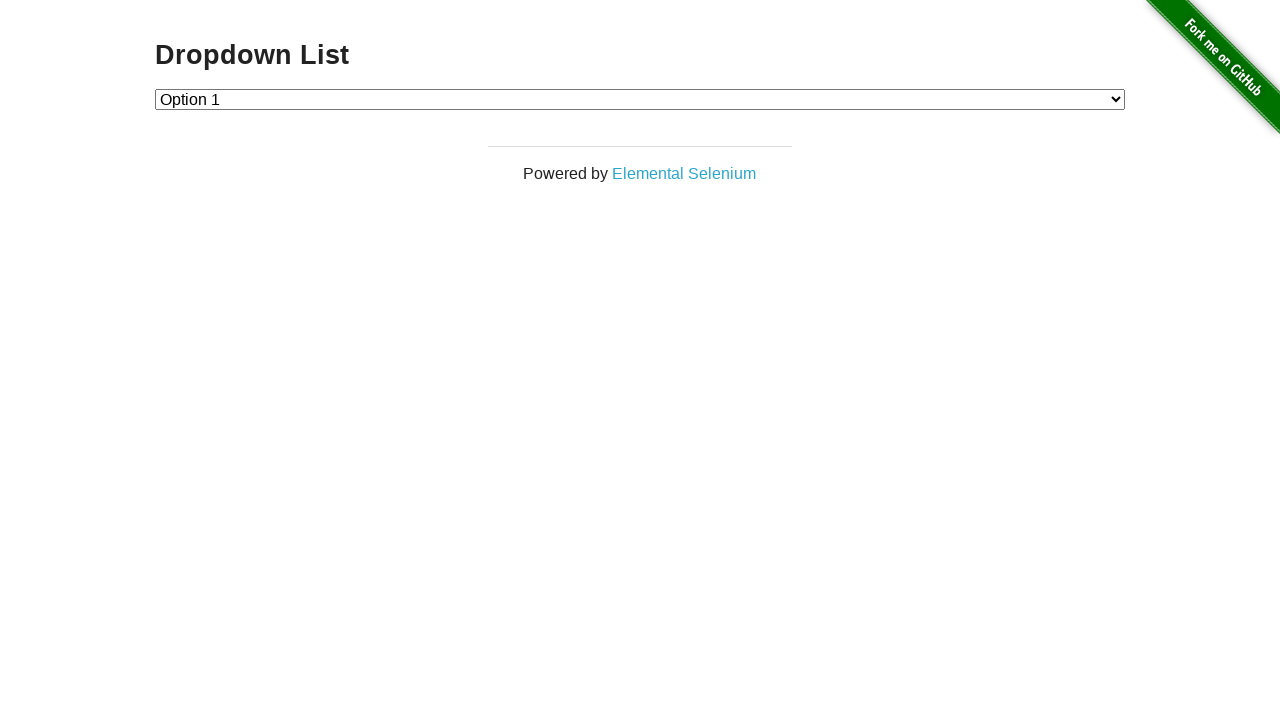